Navigates to GeeksforGeeks website with a timeout mechanism that stops page loading if it takes too long

Starting URL: https://www.geeksforgeeks.org/

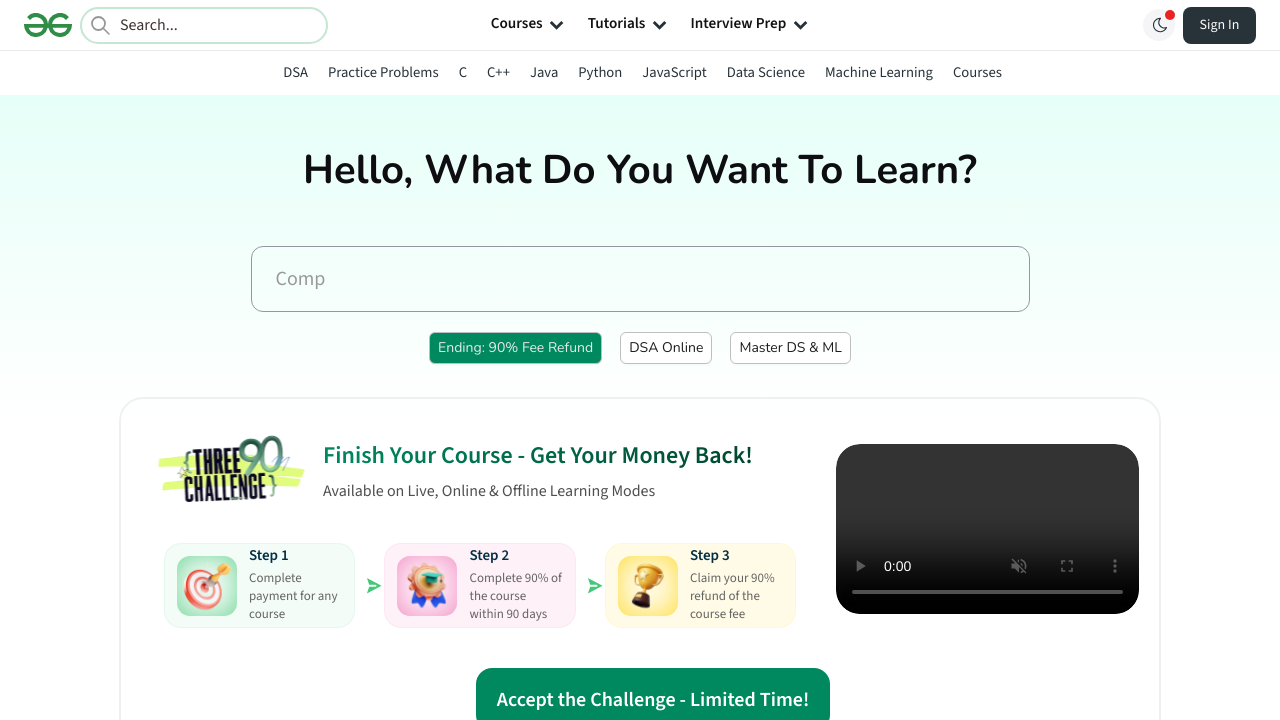

Waited for GeeksforGeeks page to reach domcontentloaded state with 30 second timeout
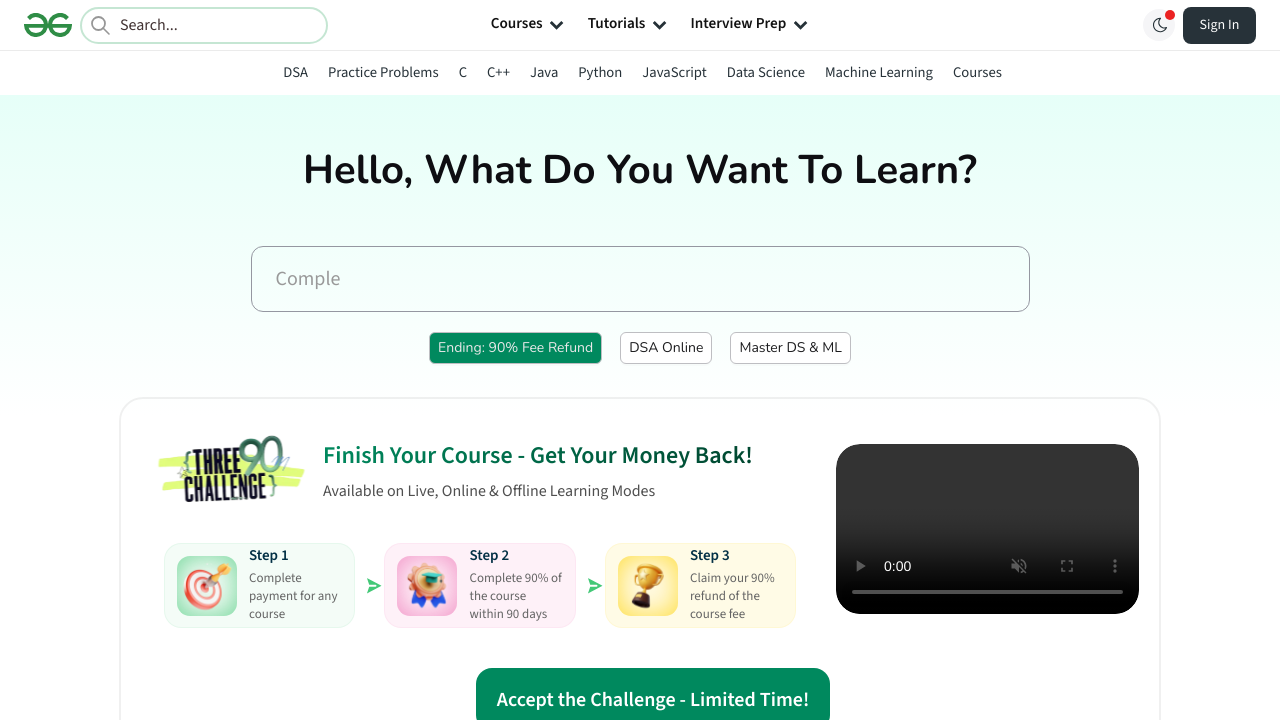

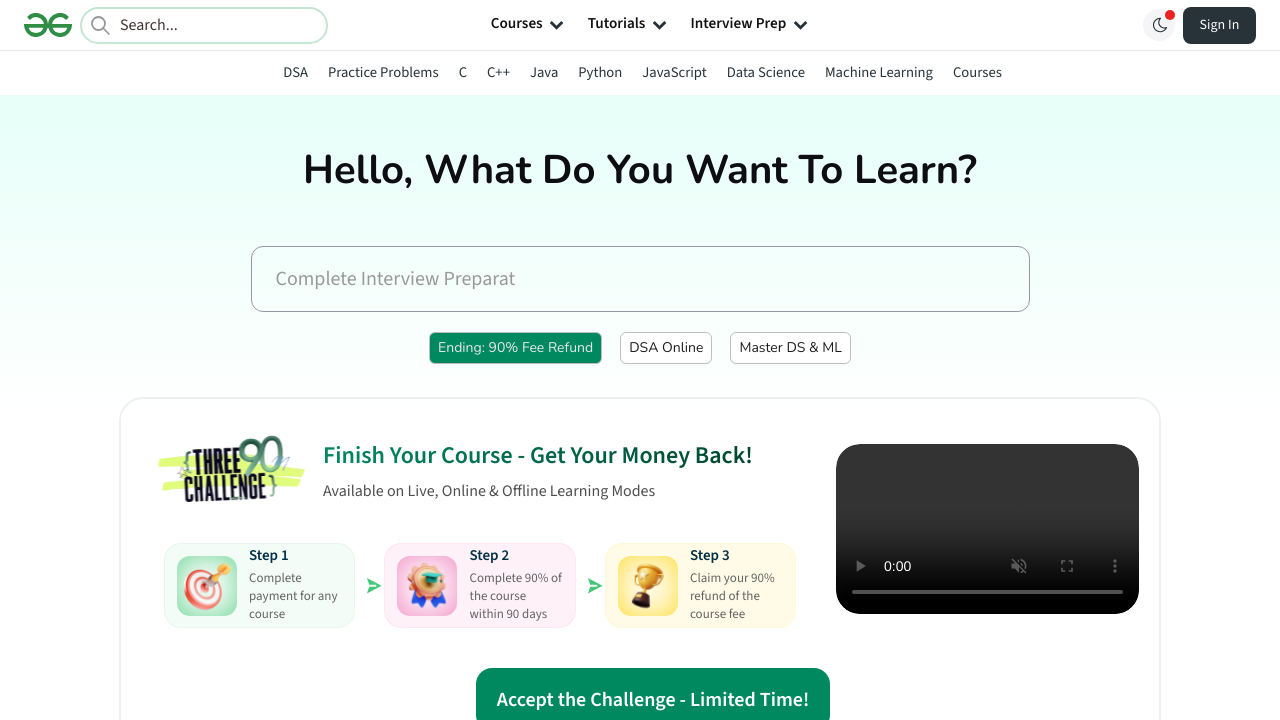